Tests navigation on a practice site by clicking on the A/B Testing link and verifying that the resulting page has the correct title "No A/B Test"

Starting URL: https://practice.cydeo.com/

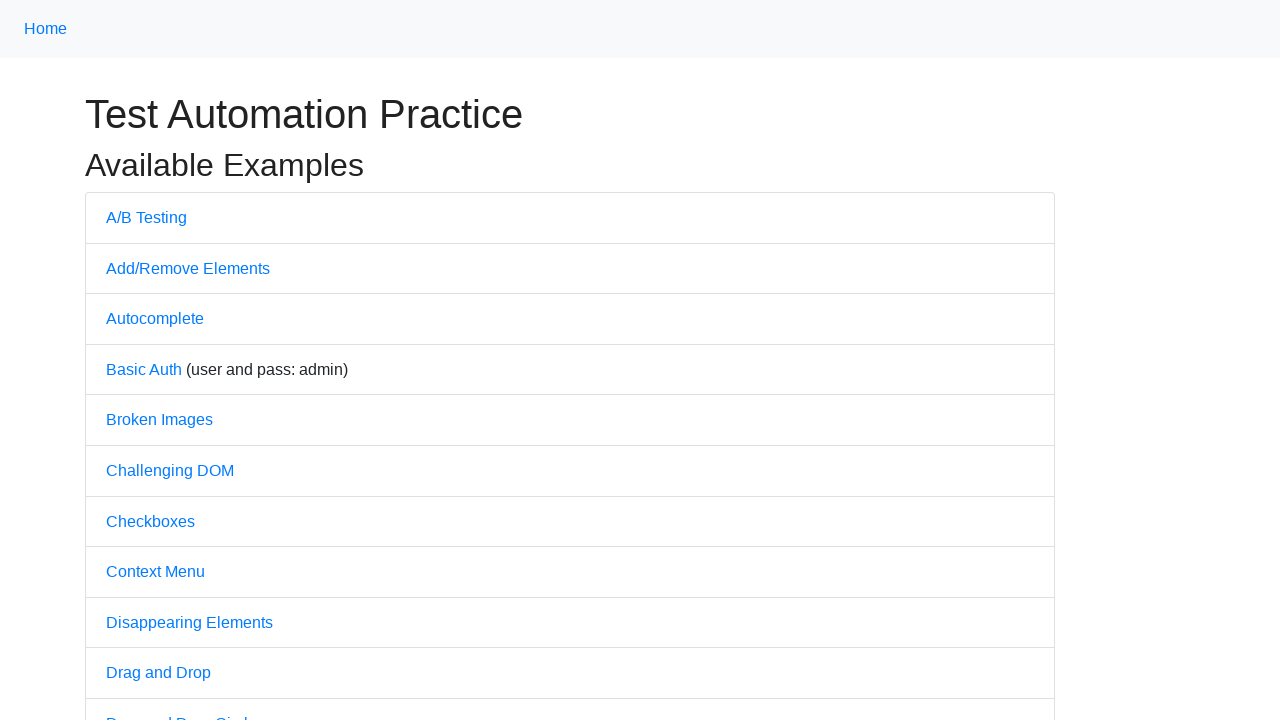

Retrieved text content from header element
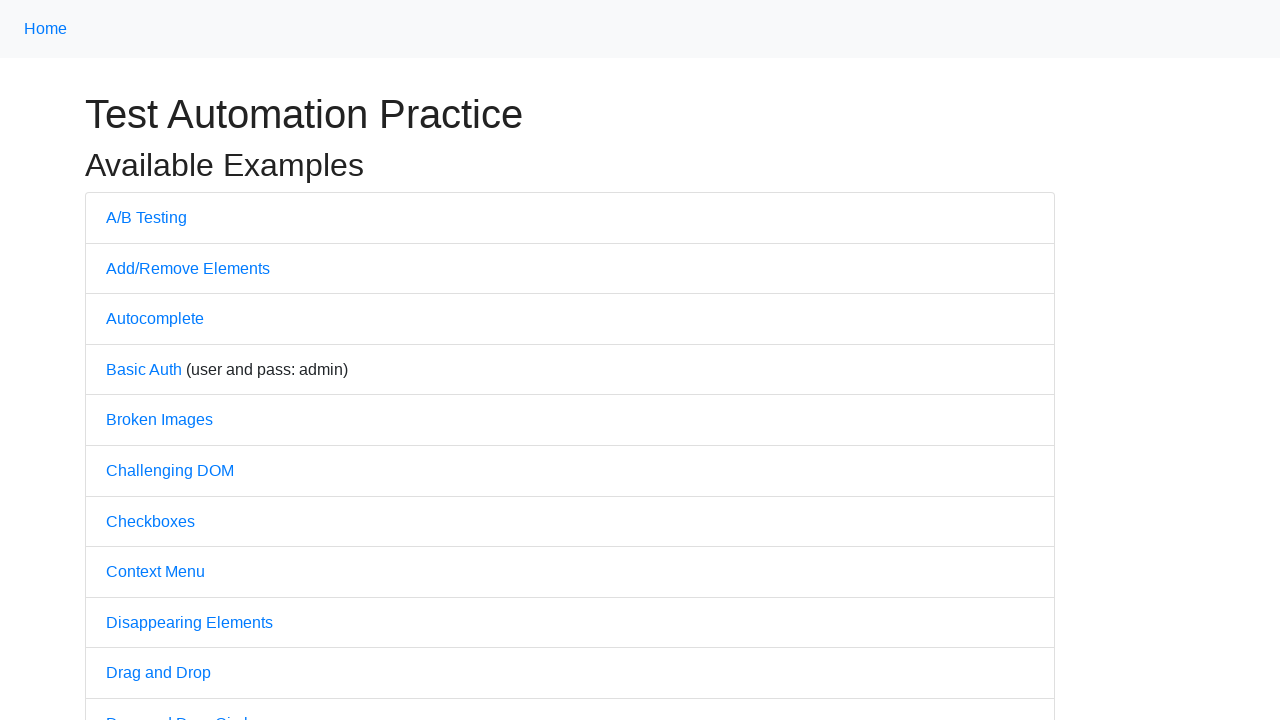

Clicked on A/B Testing link at (146, 217) on a:has-text('A/B')
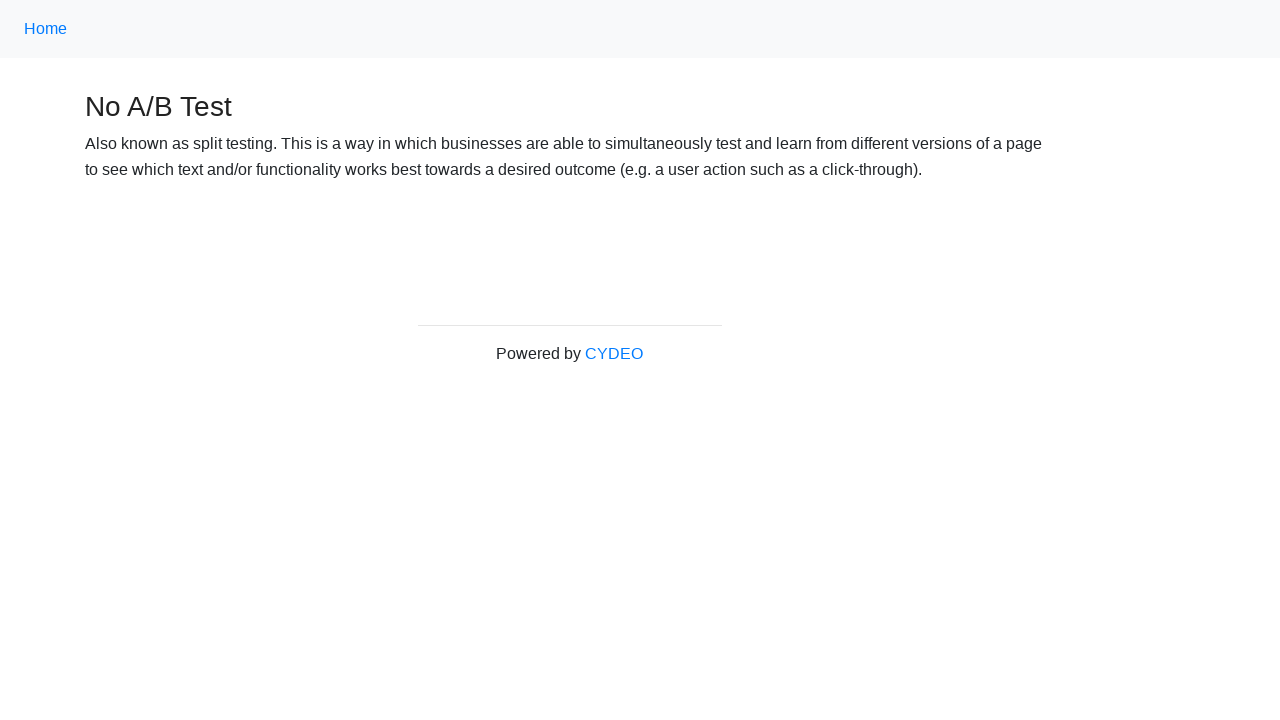

Waited for page to load after navigation
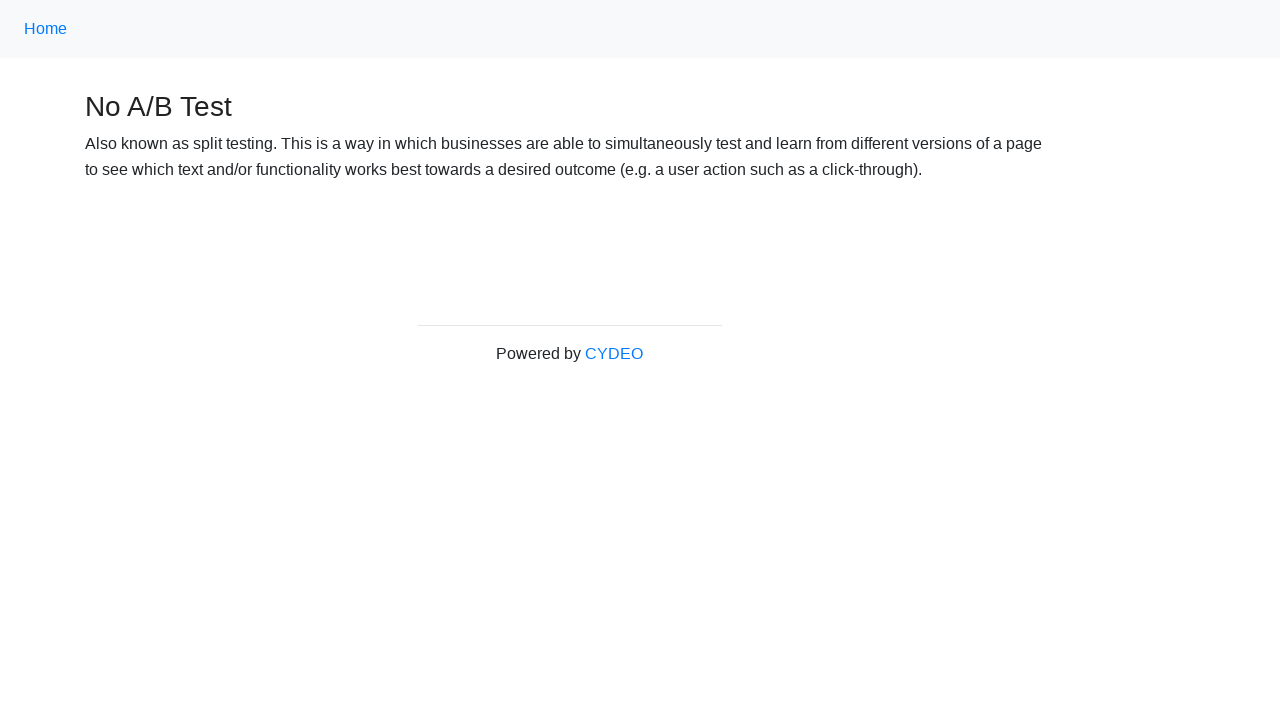

Retrieved page title: 'No A/B Test'
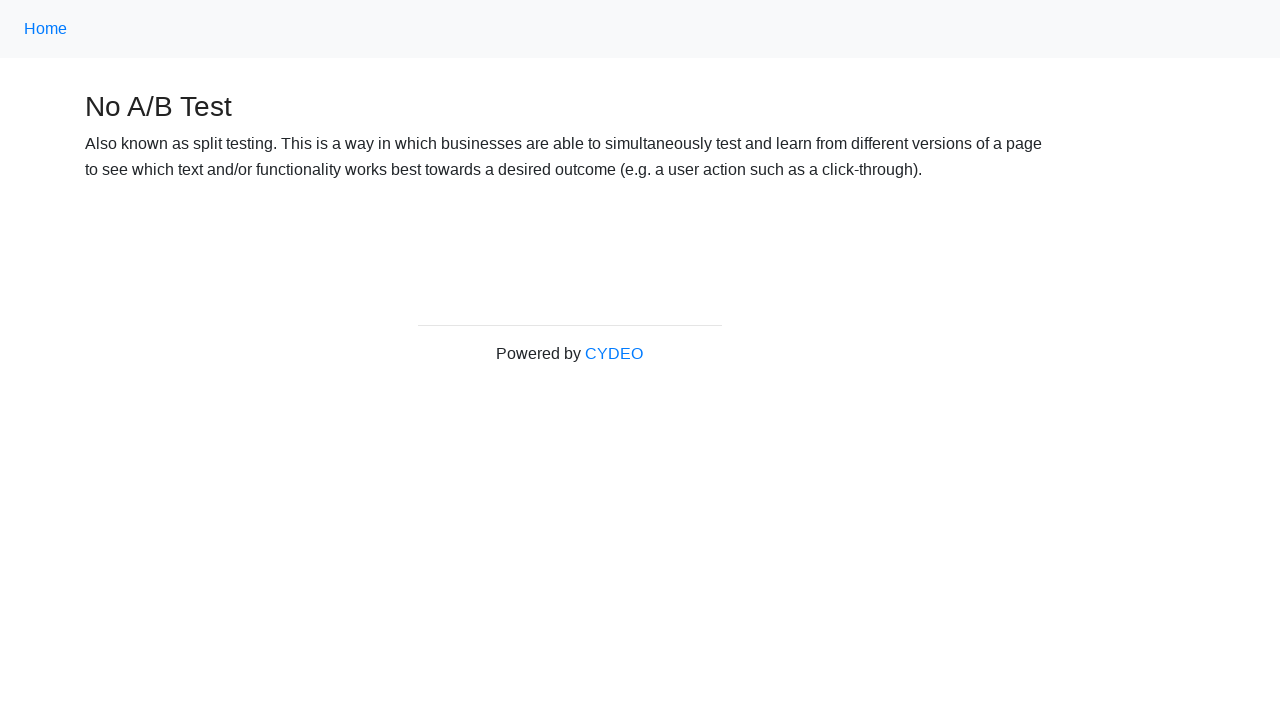

Verified page title is 'No A/B Test'
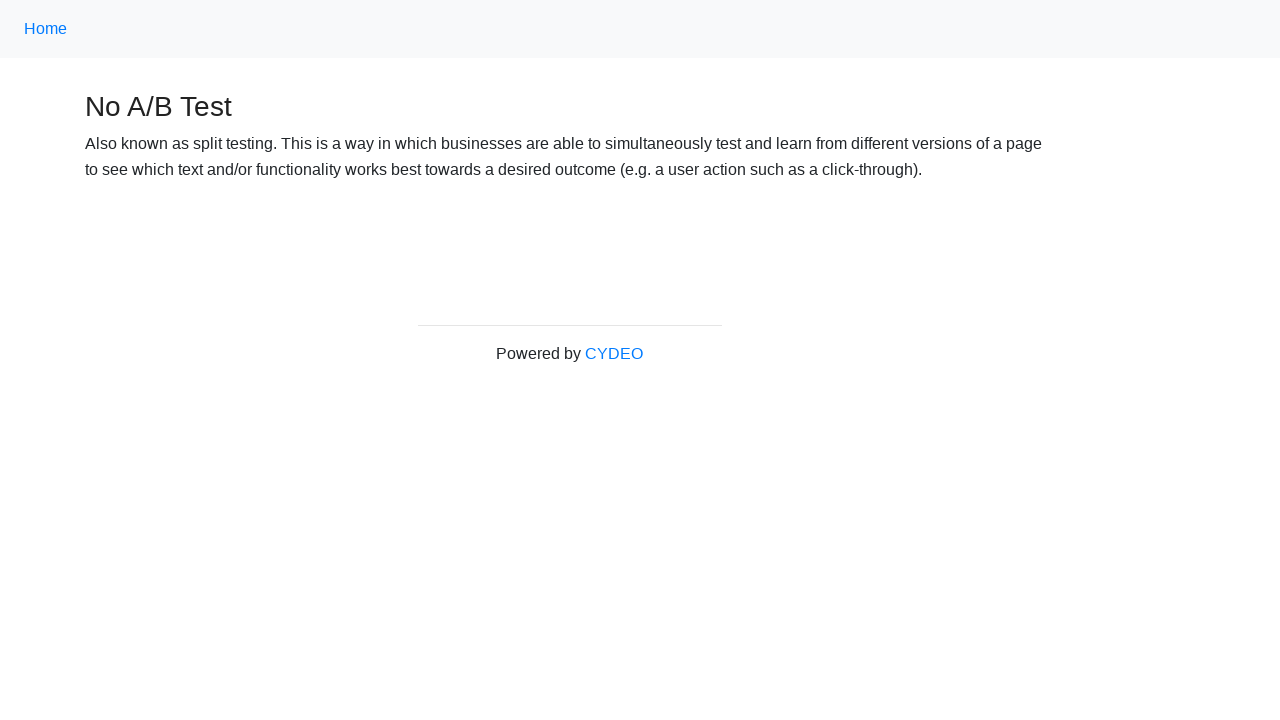

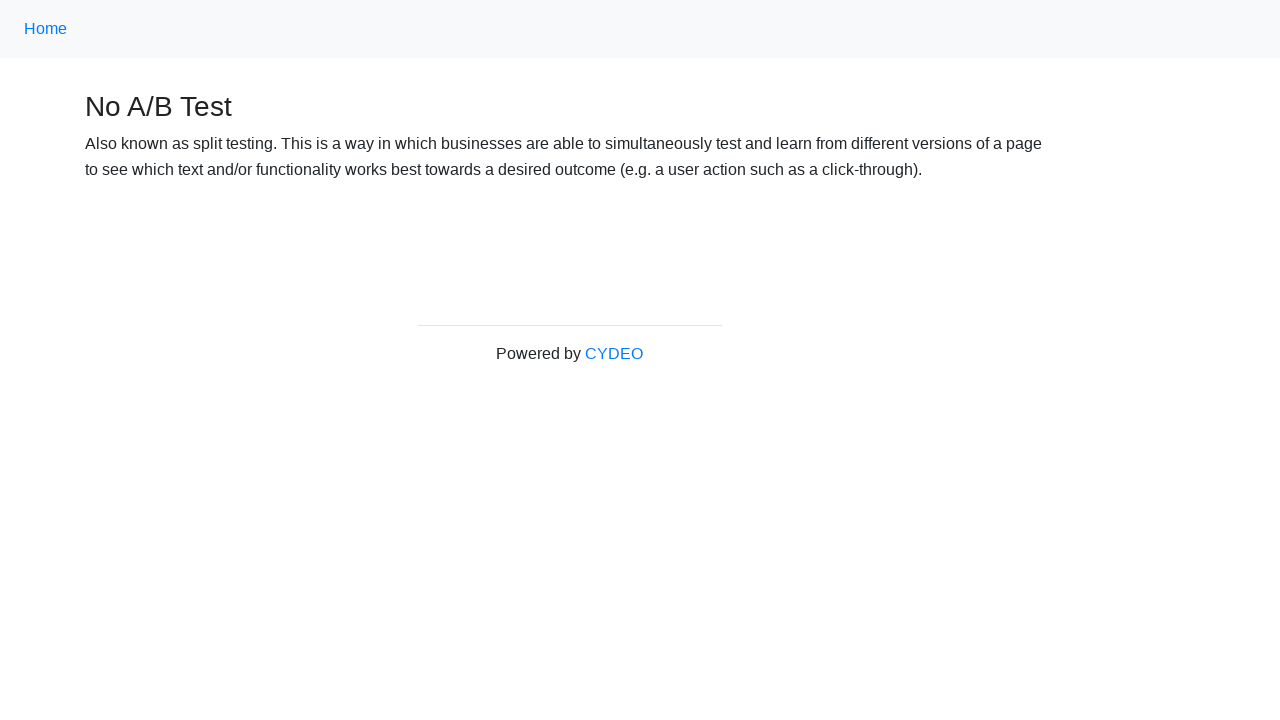